Tests adding multiple vegetable items to cart by searching through product listings and clicking add to cart buttons for specific items

Starting URL: https://rahulshettyacademy.com/seleniumPractise/#/

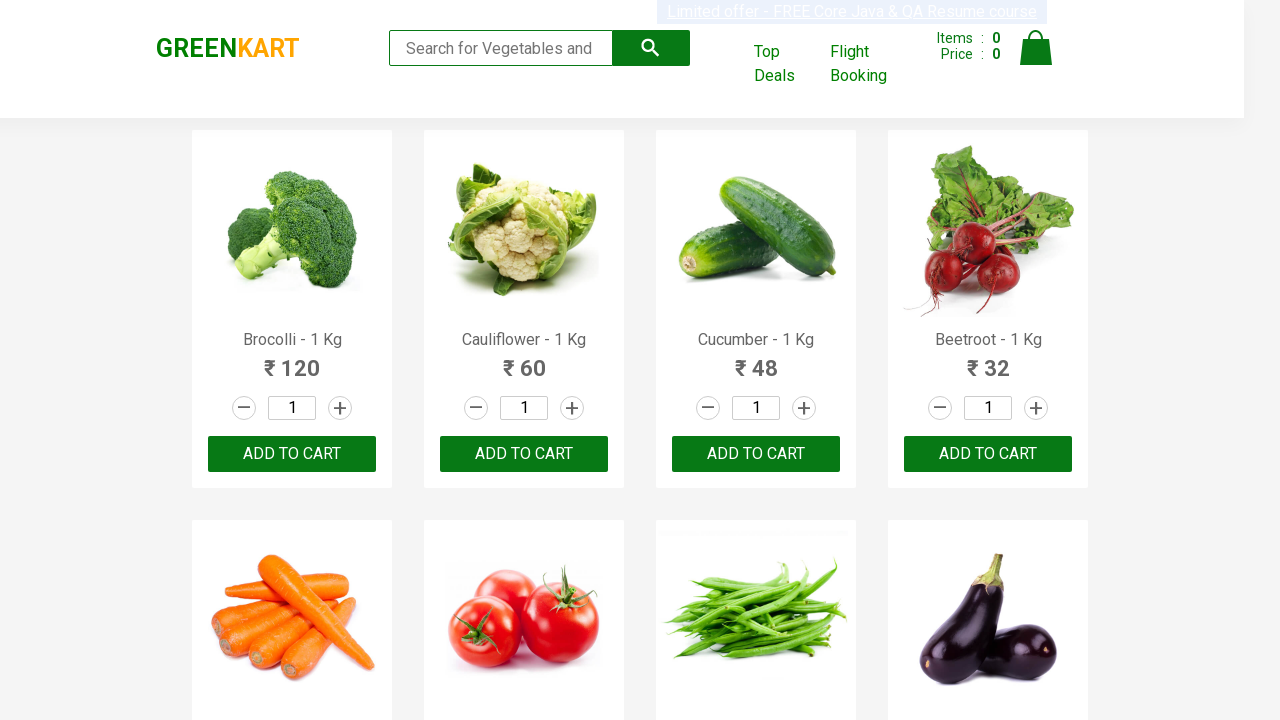

Retrieved all product name elements from the page
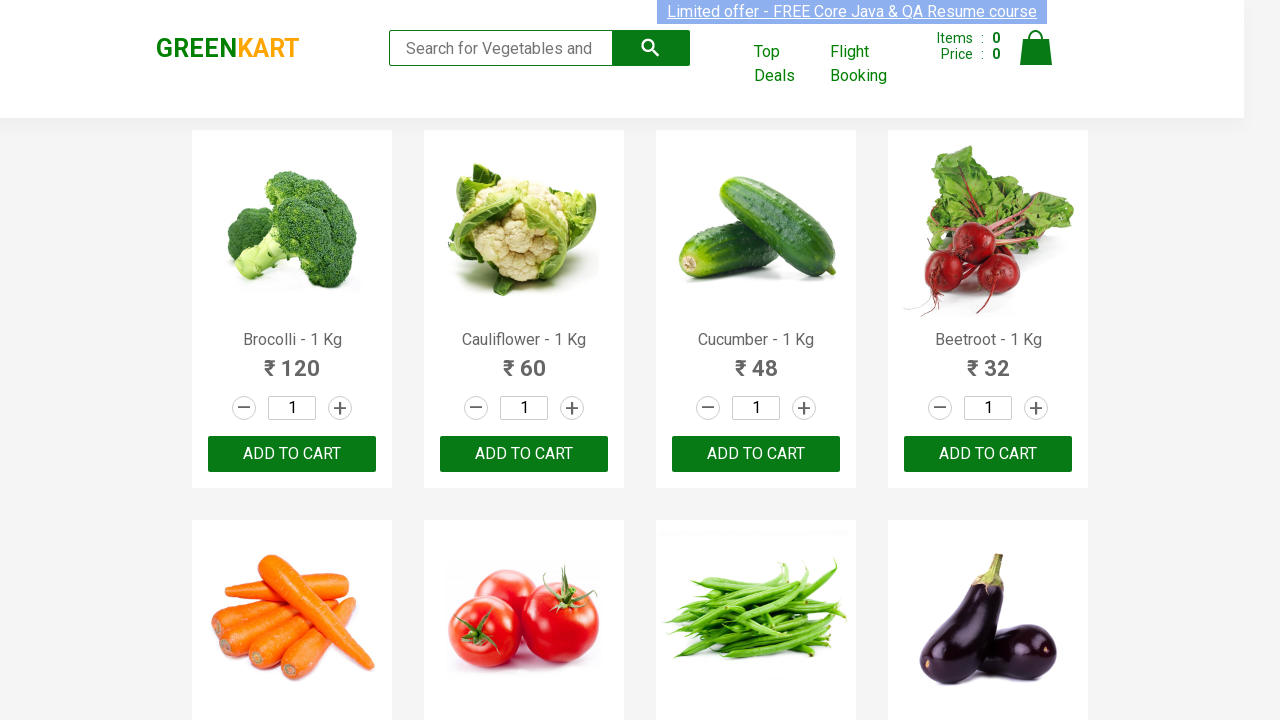

Retrieved product text: Brocolli - 1 Kg
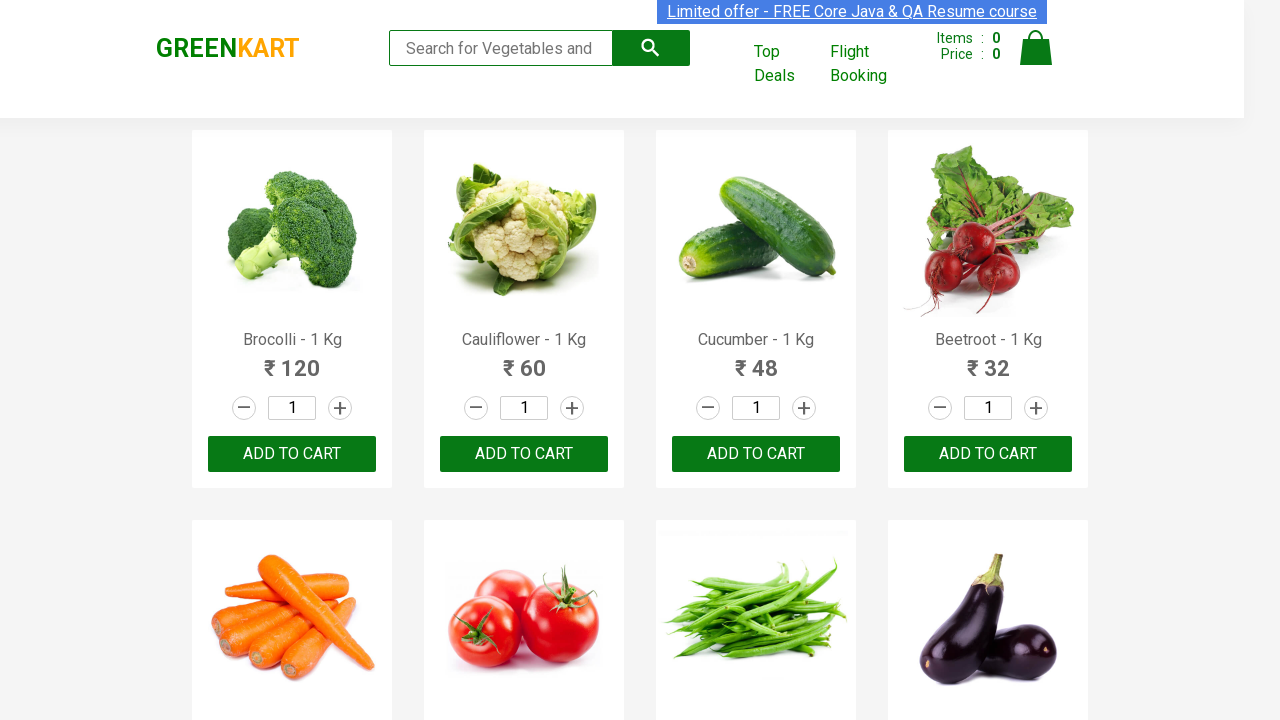

Found matching item 'Brocolli' in product list
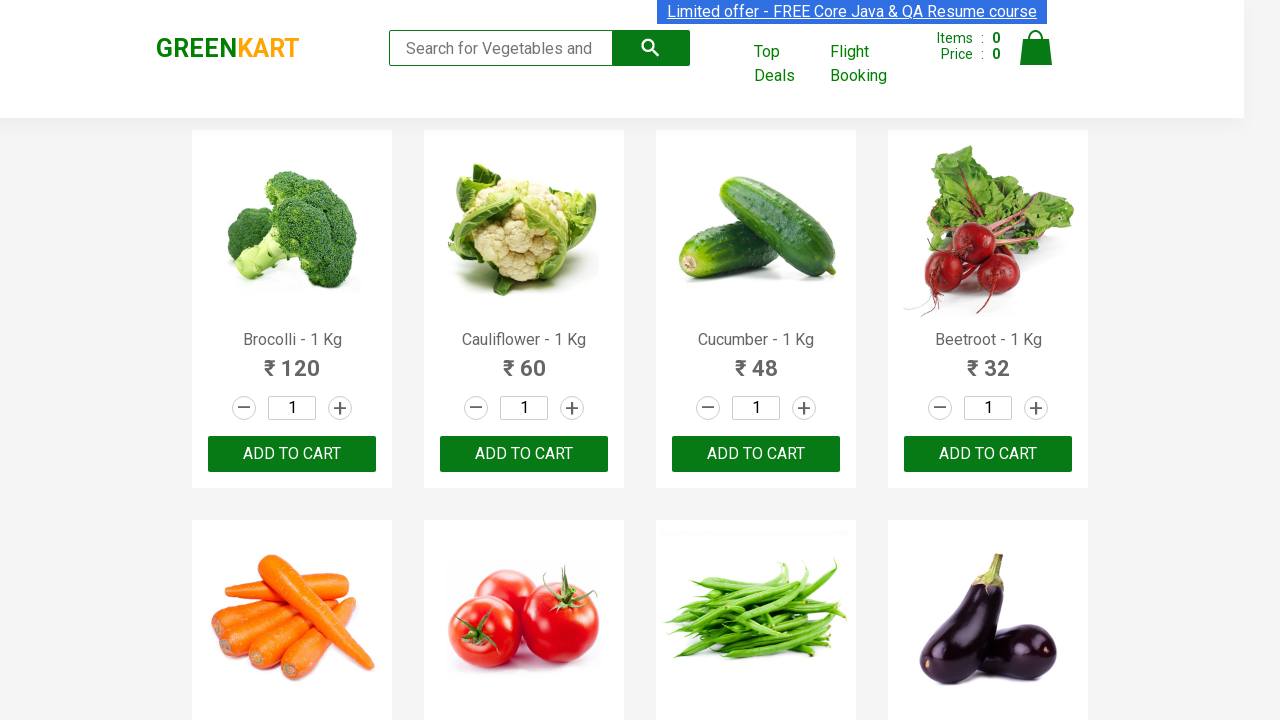

Clicked 'Add to Cart' button for 'Brocolli' (item 1 of 3) at (292, 454) on xpath=//div[@class='product-action']/button >> nth=0
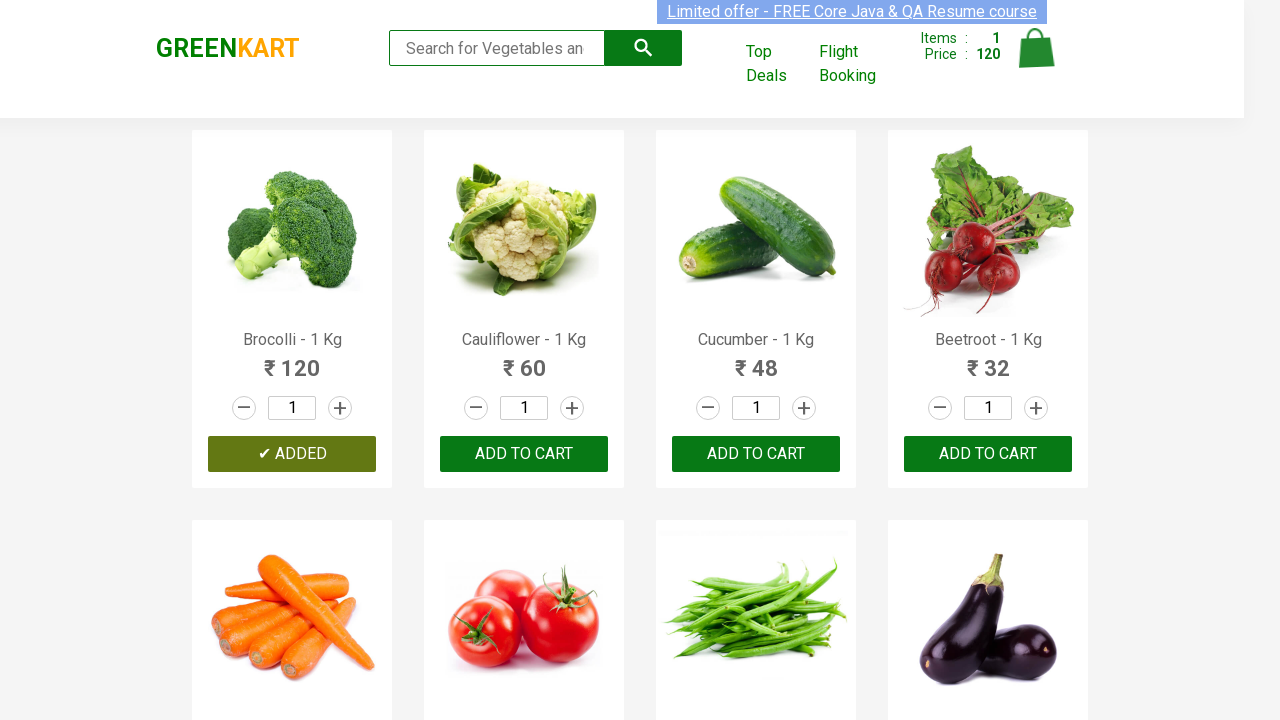

Retrieved product text: Cauliflower - 1 Kg
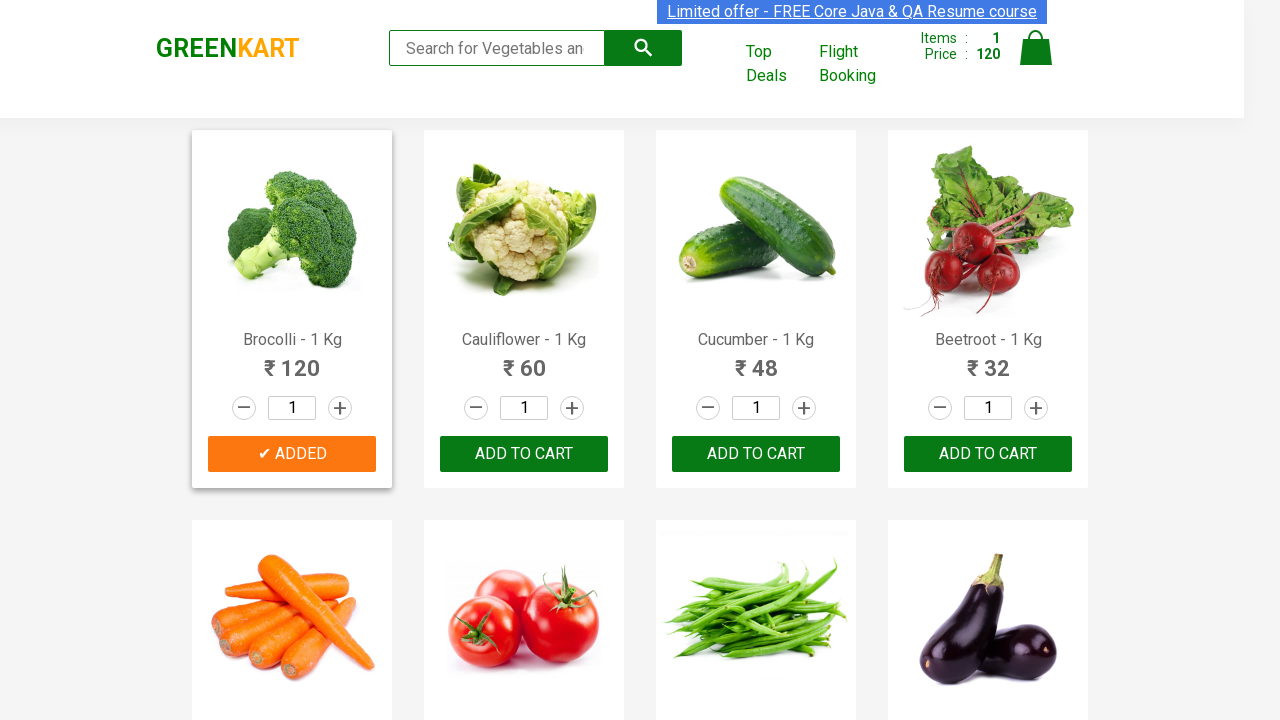

Retrieved product text: Cucumber - 1 Kg
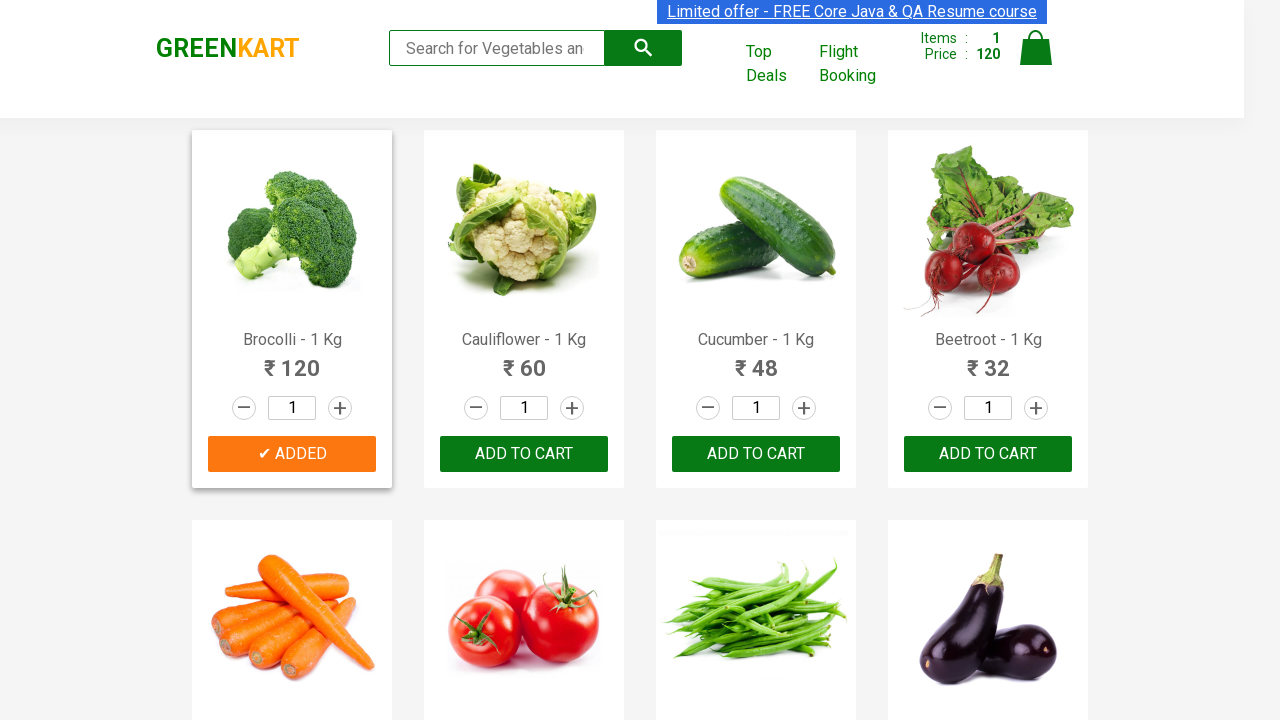

Found matching item 'Cucumber' in product list
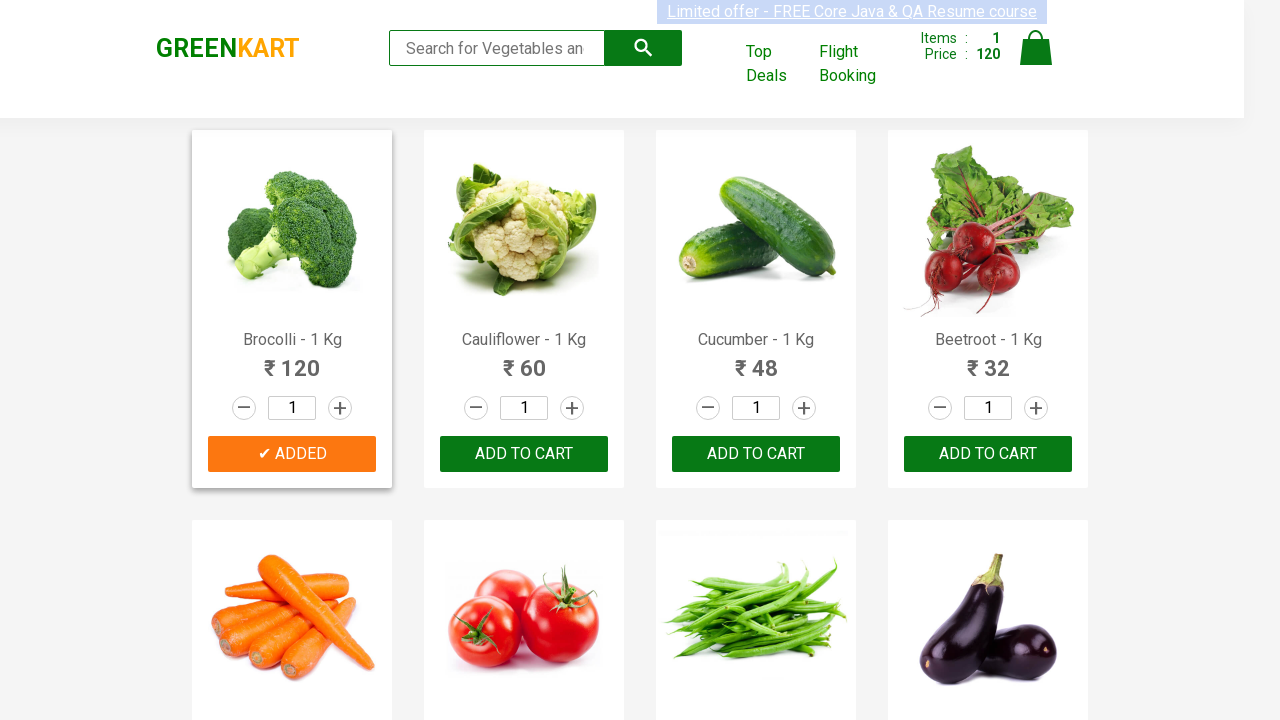

Clicked 'Add to Cart' button for 'Cucumber' (item 2 of 3) at (756, 454) on xpath=//div[@class='product-action']/button >> nth=2
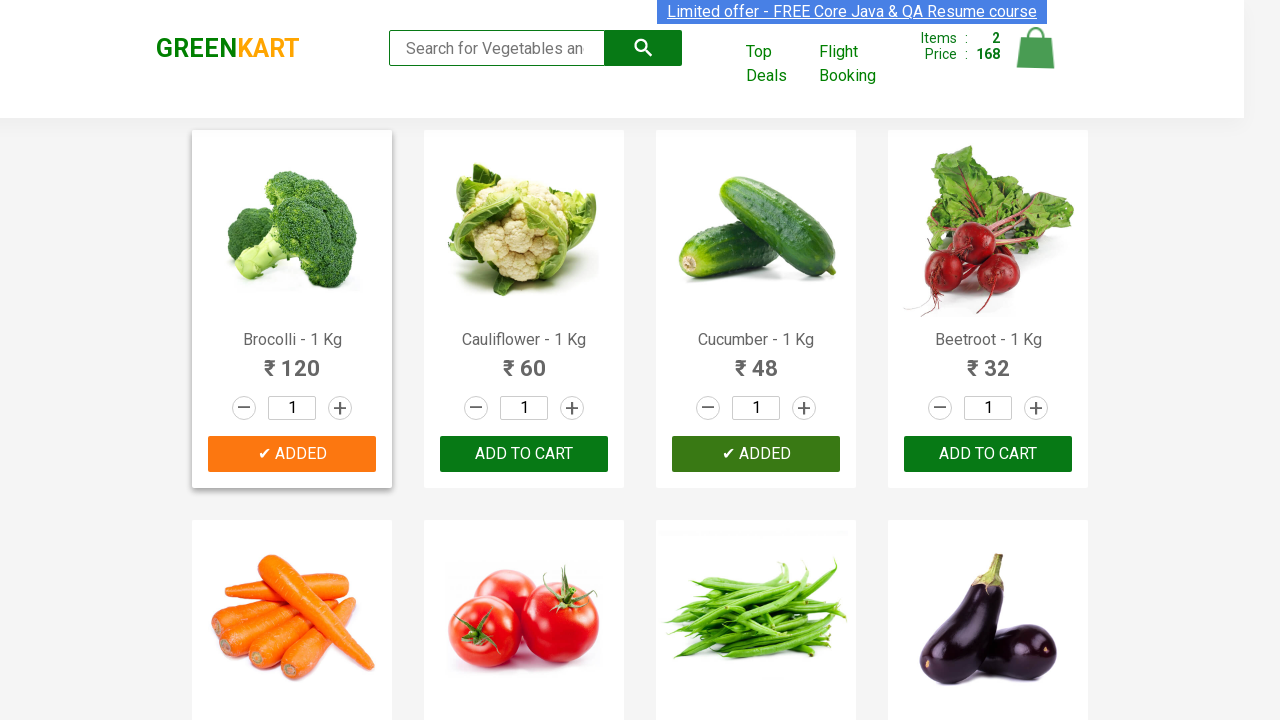

Retrieved product text: Beetroot - 1 Kg
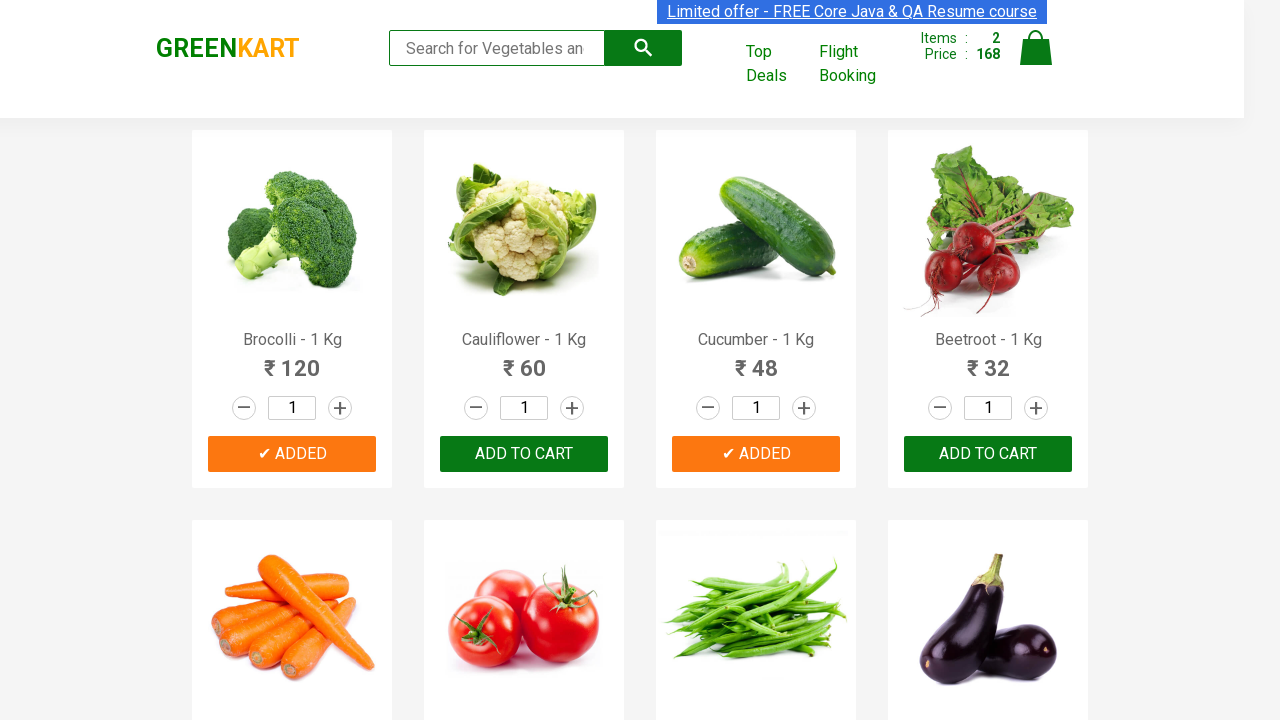

Found matching item 'Beetroot' in product list
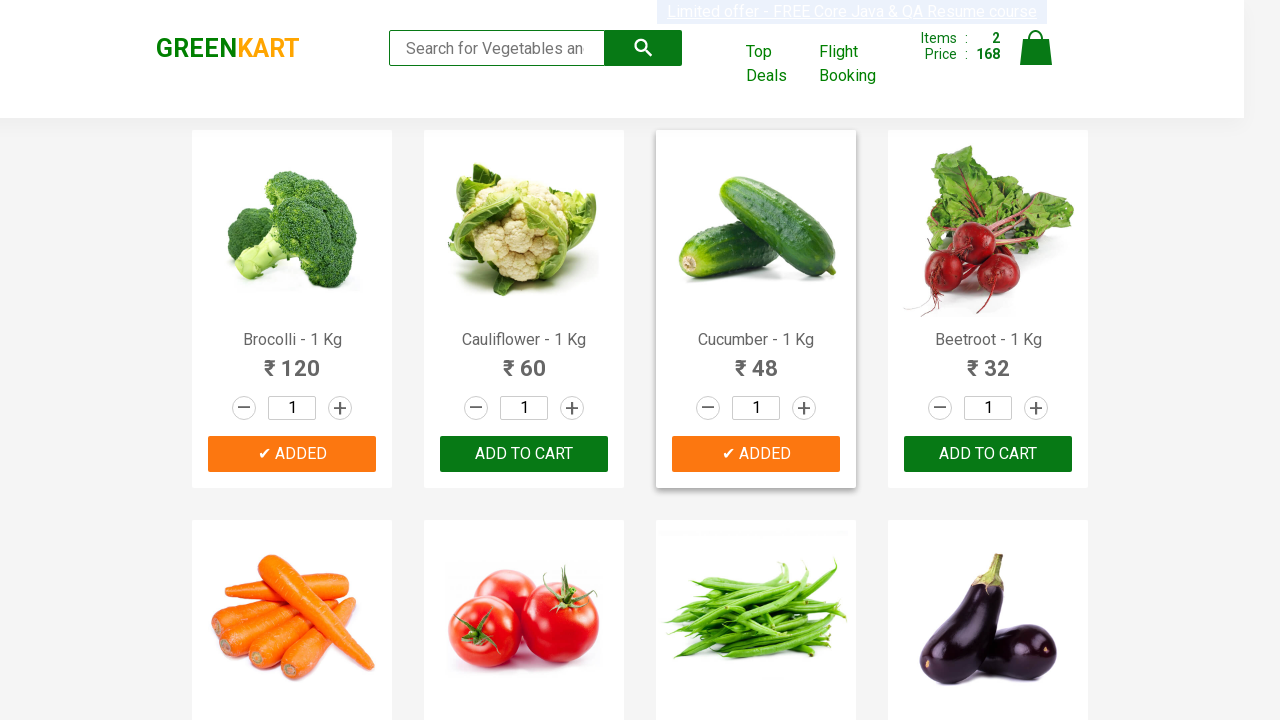

Clicked 'Add to Cart' button for 'Beetroot' (item 3 of 3) at (988, 454) on xpath=//div[@class='product-action']/button >> nth=3
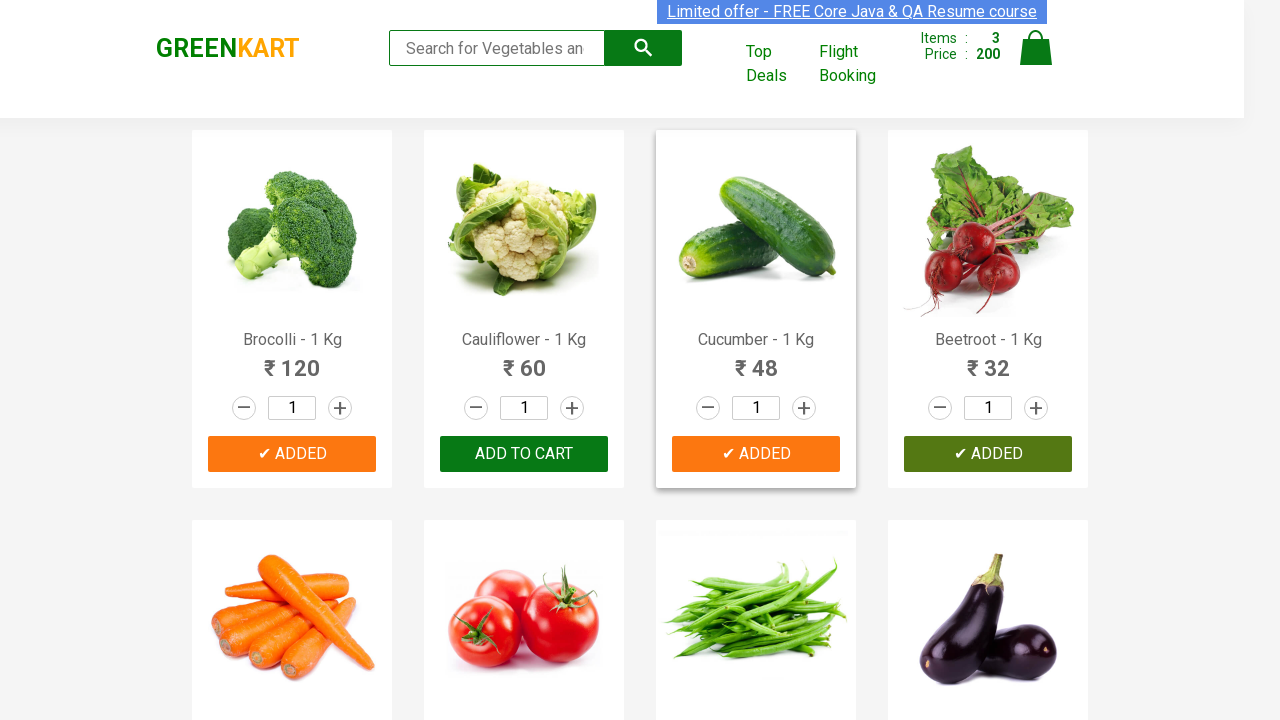

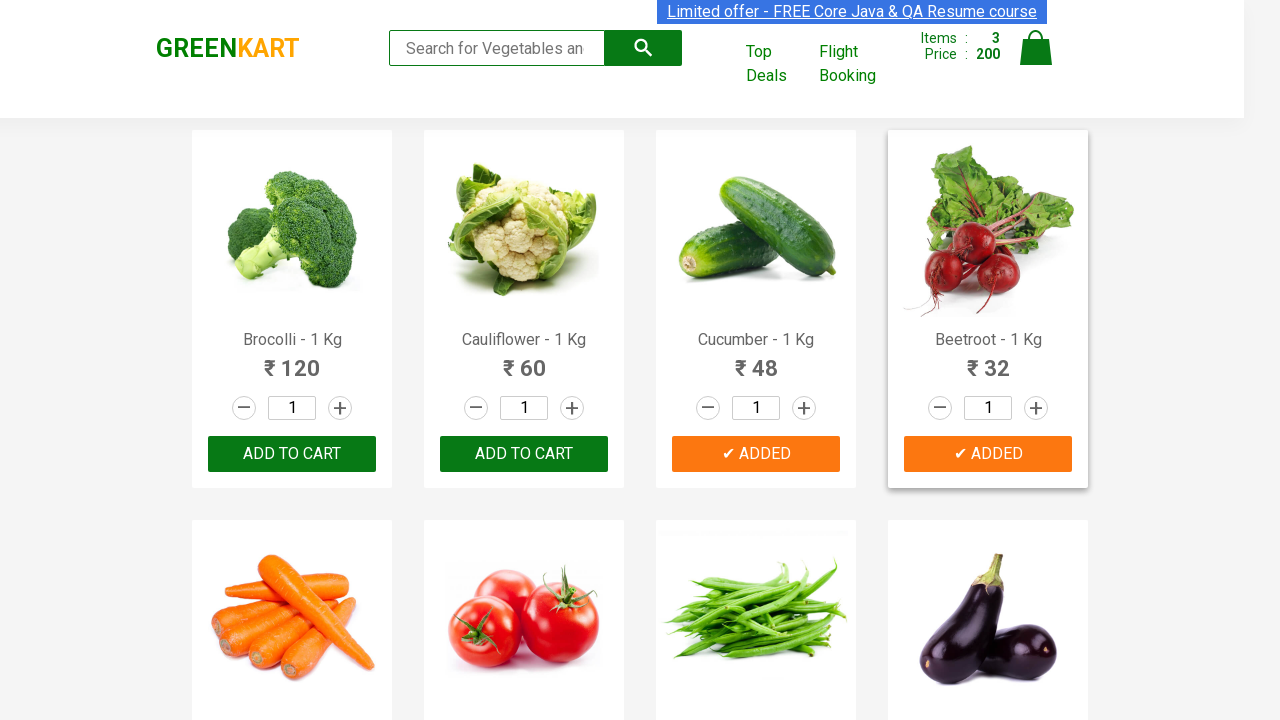